Tests that clicking the Selenide examples link navigates to the GitHub selenide-examples organization page

Starting URL: https://selenide.org/quick-start.html

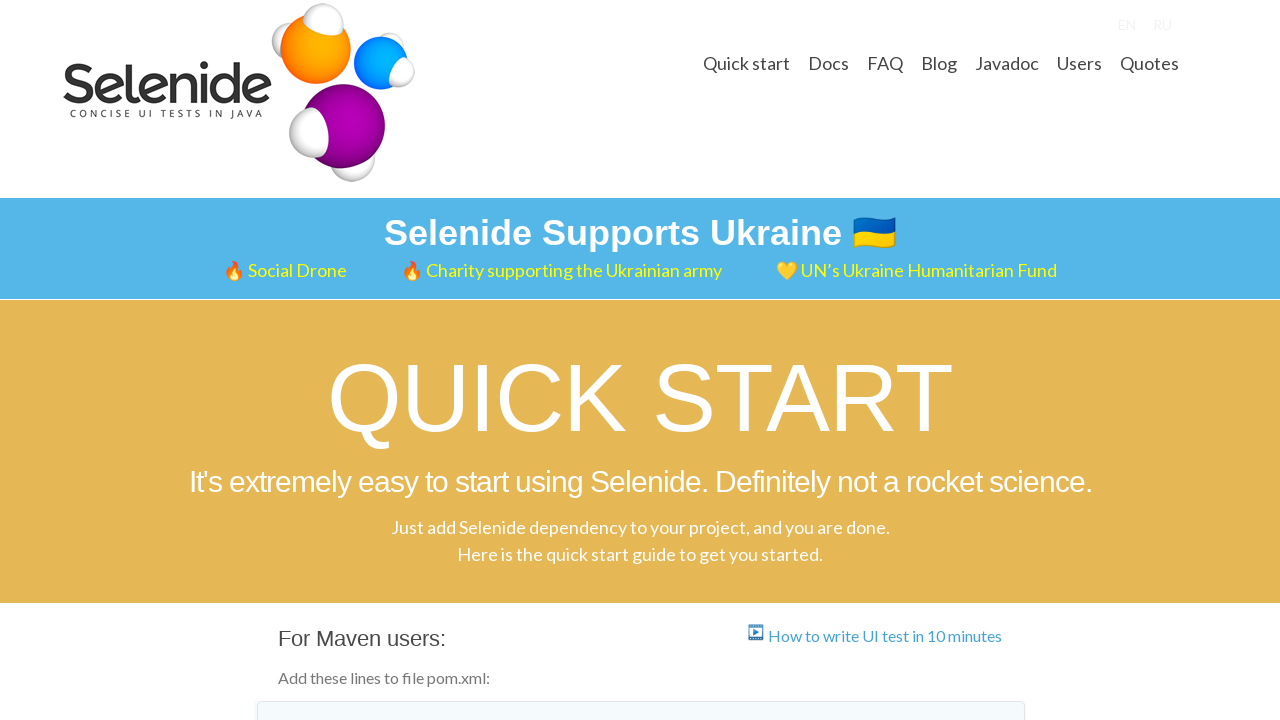

Located 'Selenide examples' link element
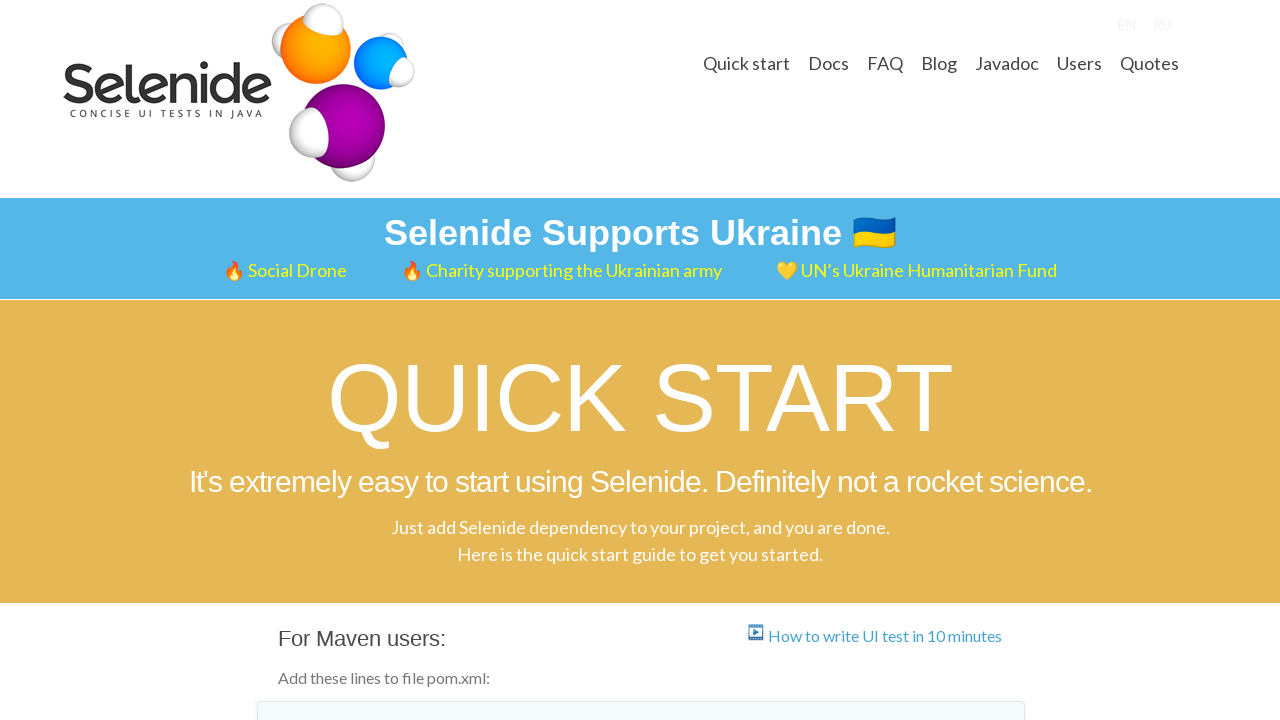

Verified link href contains GitHub selenide-examples URL
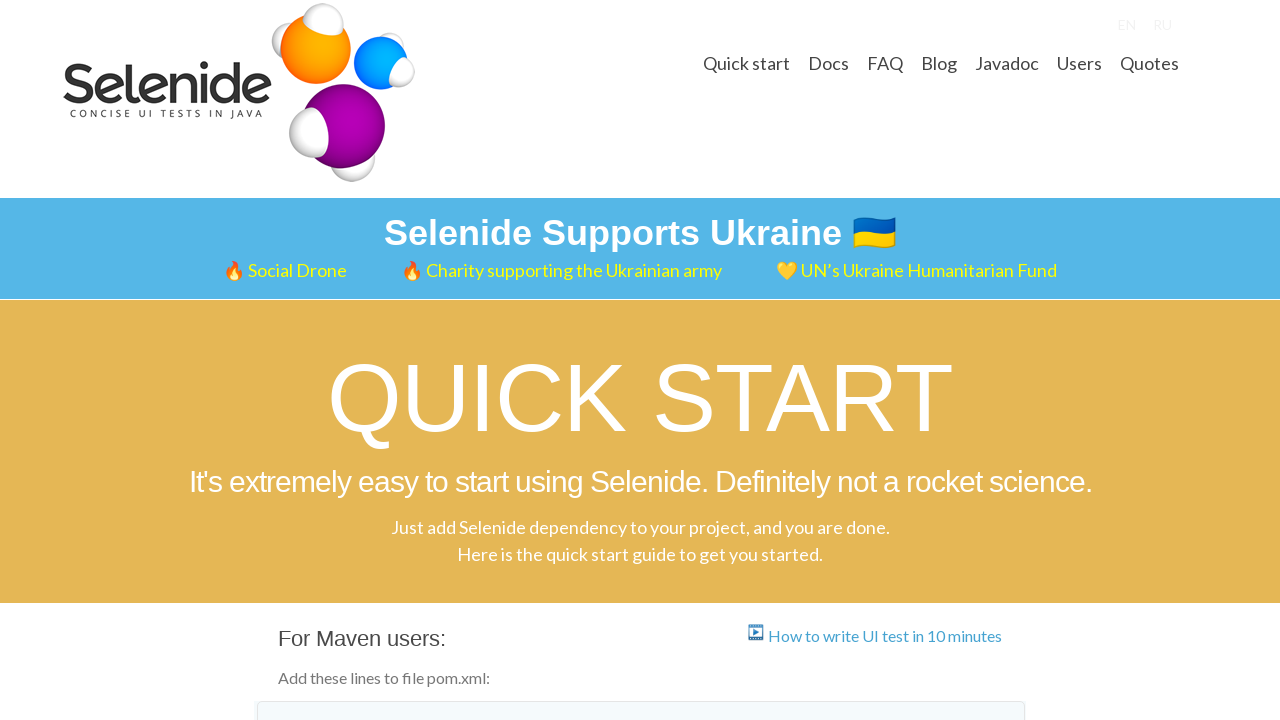

Clicked 'Selenide examples' link to navigate to GitHub at (423, 361) on a:has-text('Selenide examples')
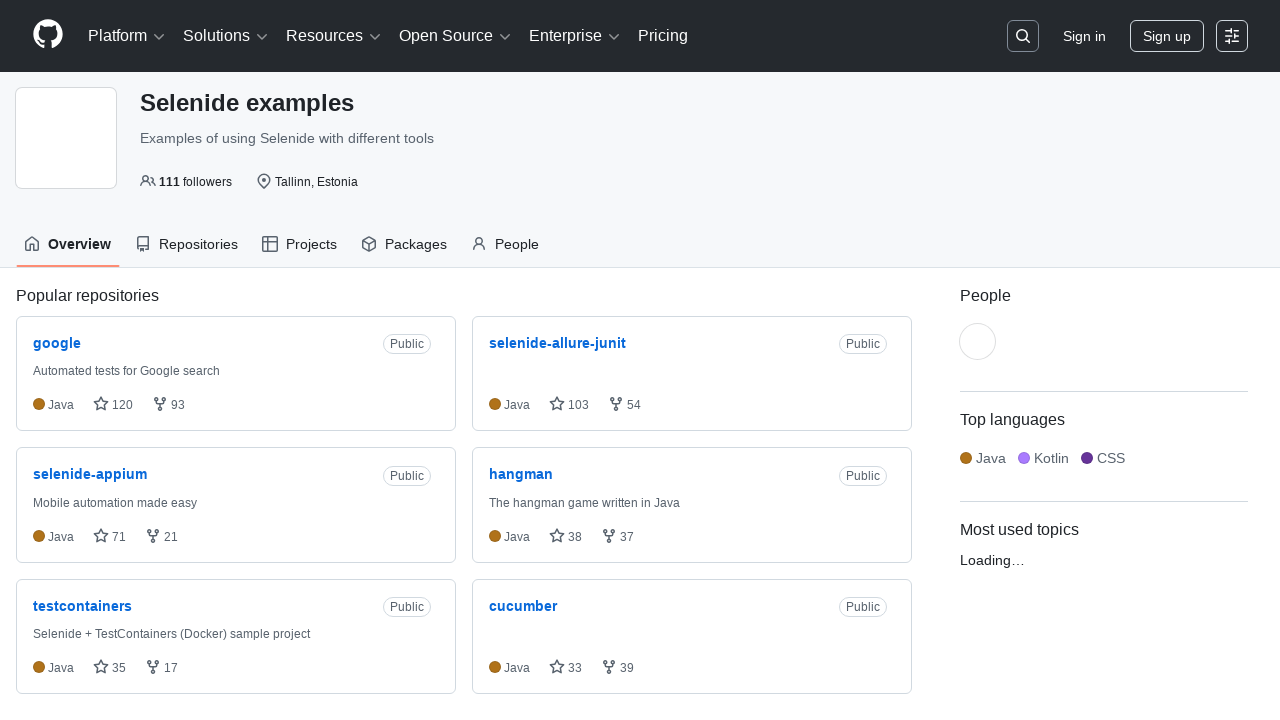

Waited for GitHub organization page header to load
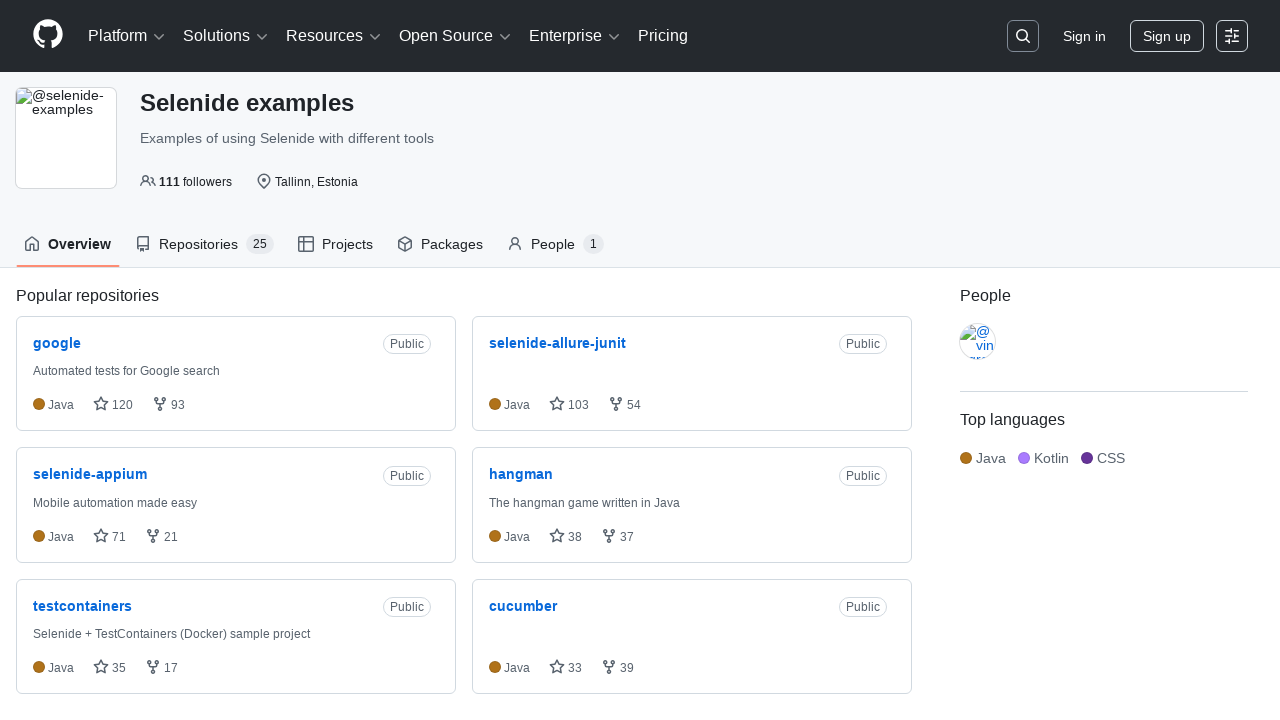

Verified page header contains 'Selenide examples' organization name
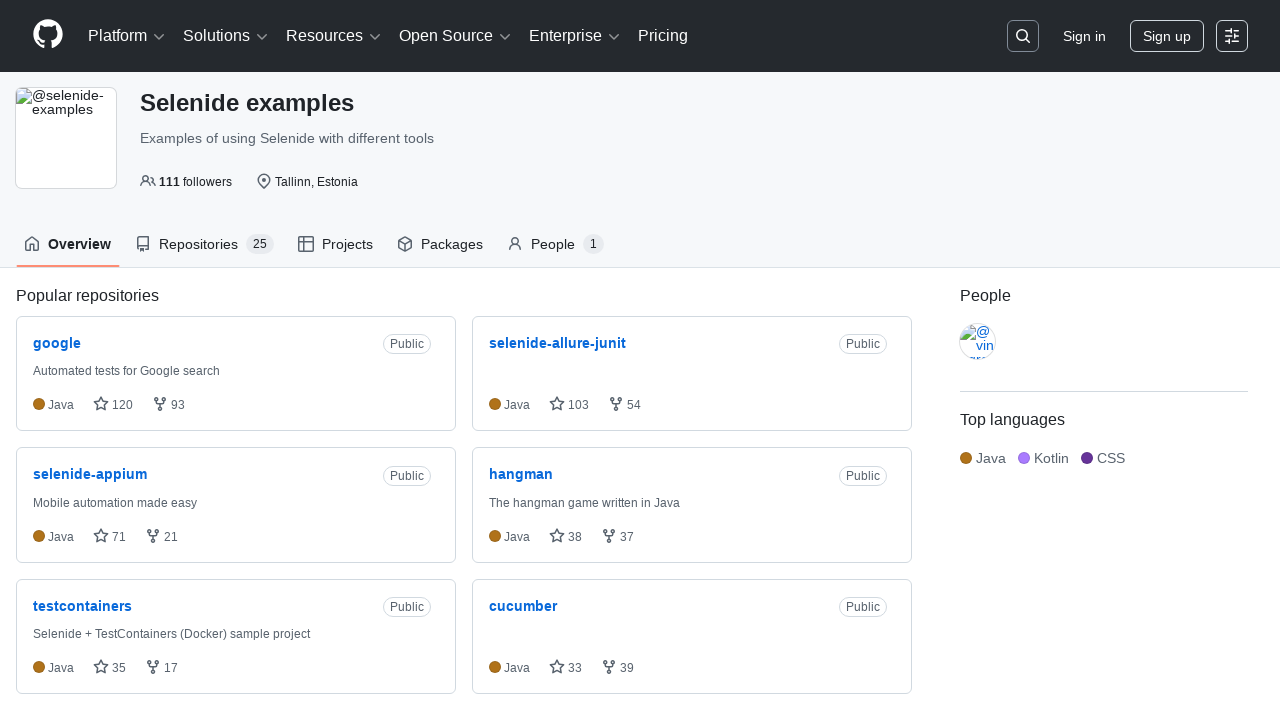

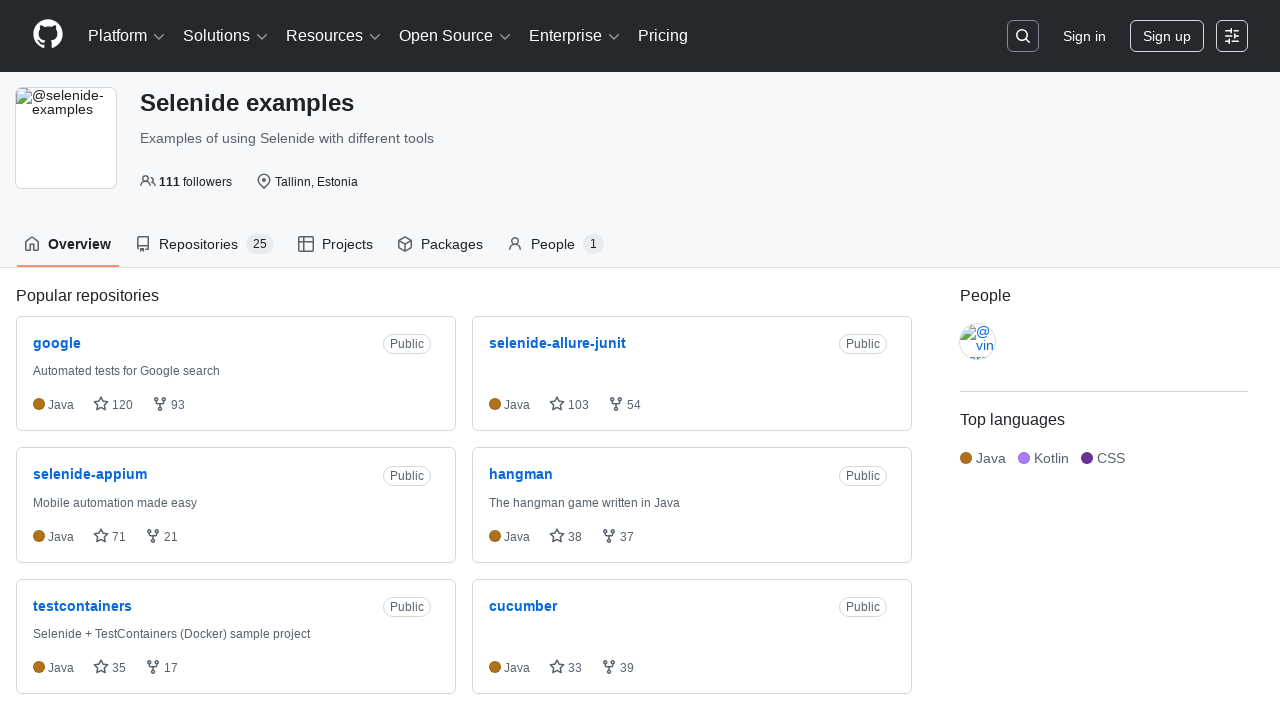